Tests that the todo counter displays the correct number of items as todos are added

Starting URL: https://demo.playwright.dev/todomvc

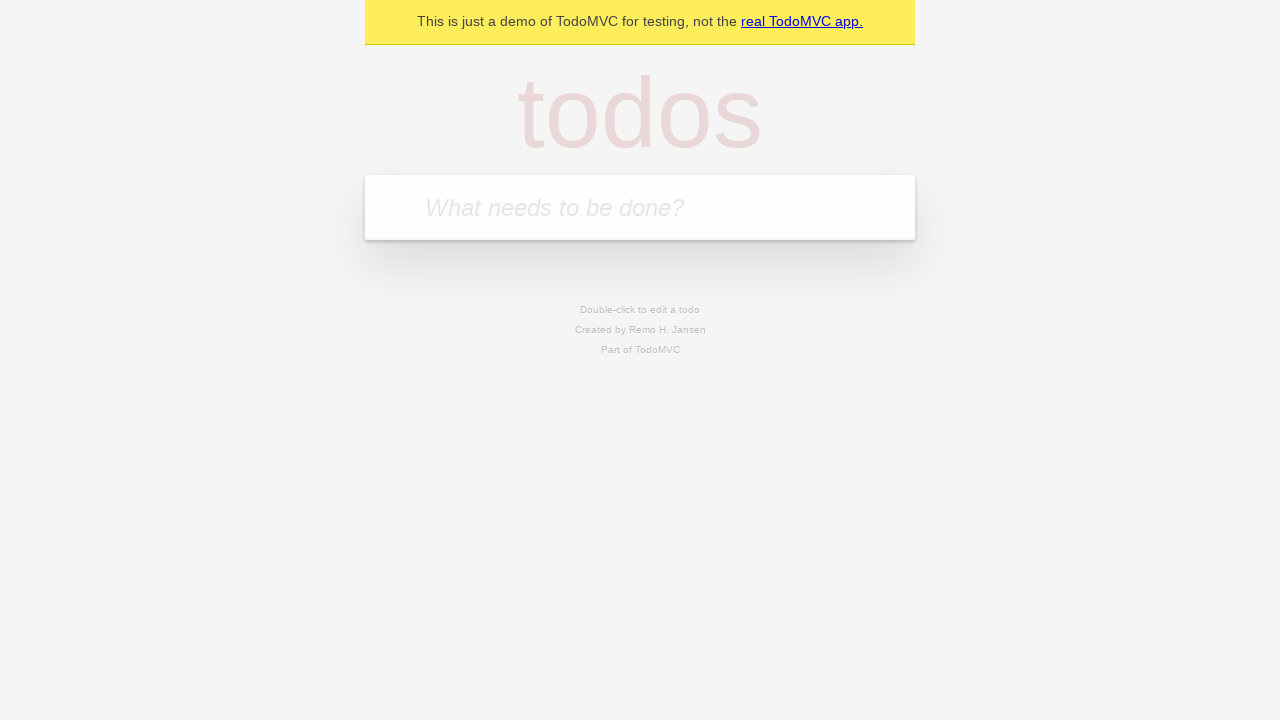

Located the 'What needs to be done?' input field
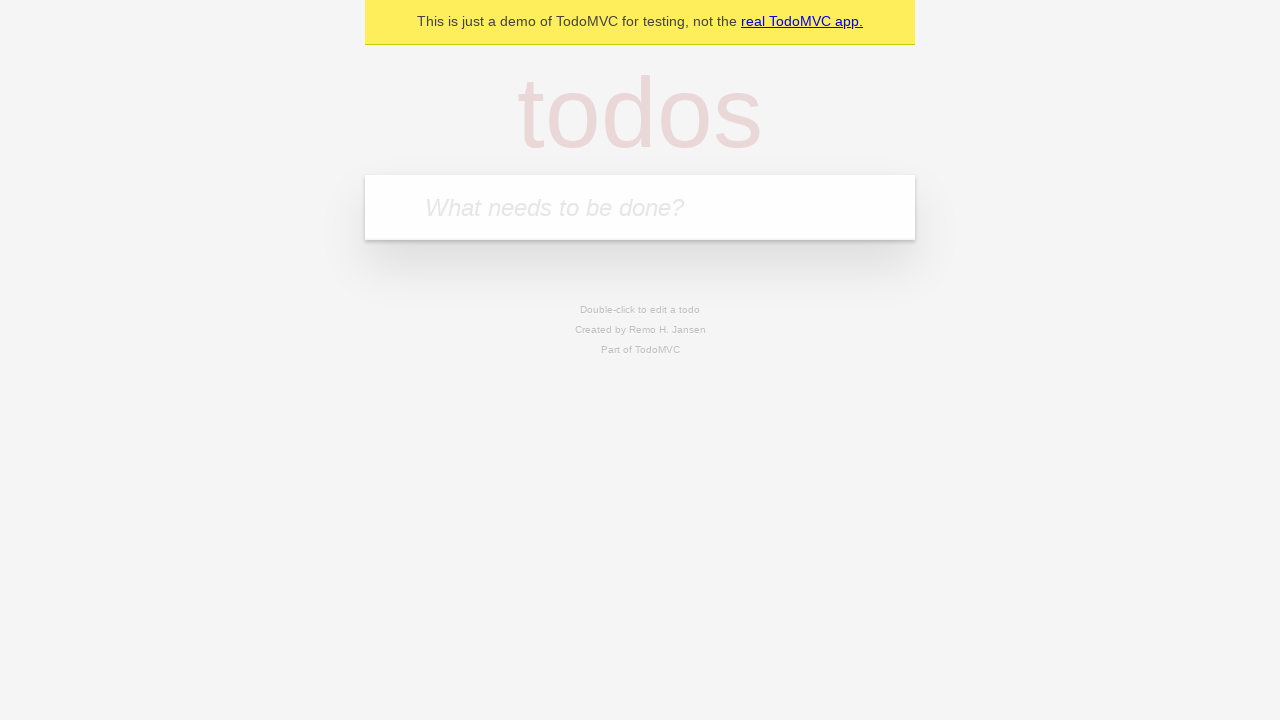

Filled first todo input with 'buy some cheese' on internal:attr=[placeholder="What needs to be done?"i]
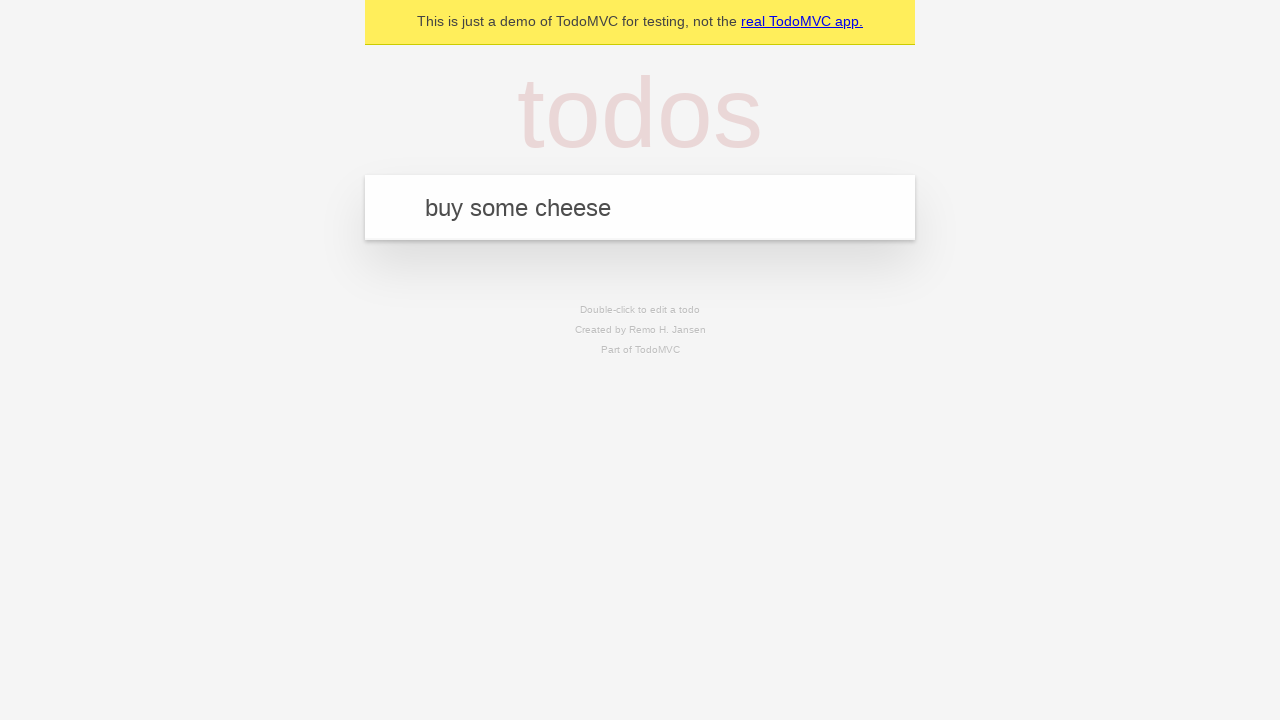

Pressed Enter to create first todo item on internal:attr=[placeholder="What needs to be done?"i]
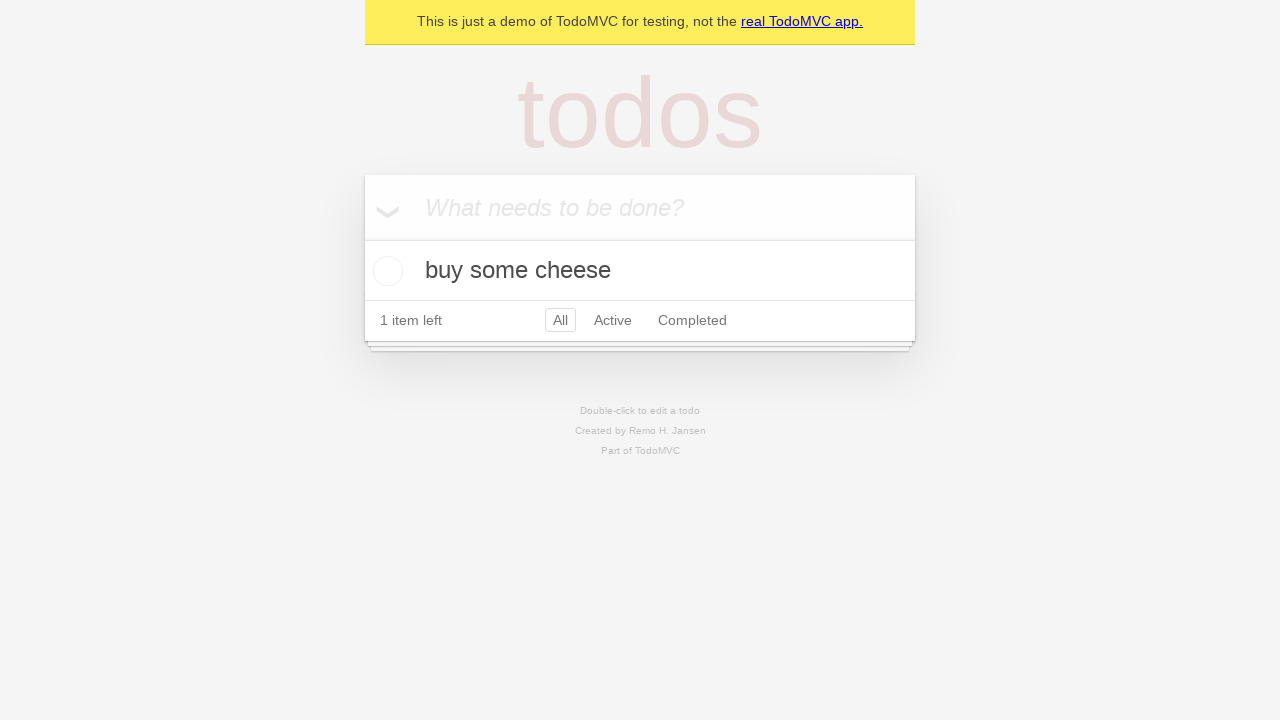

Todo counter element loaded and displays 1 item
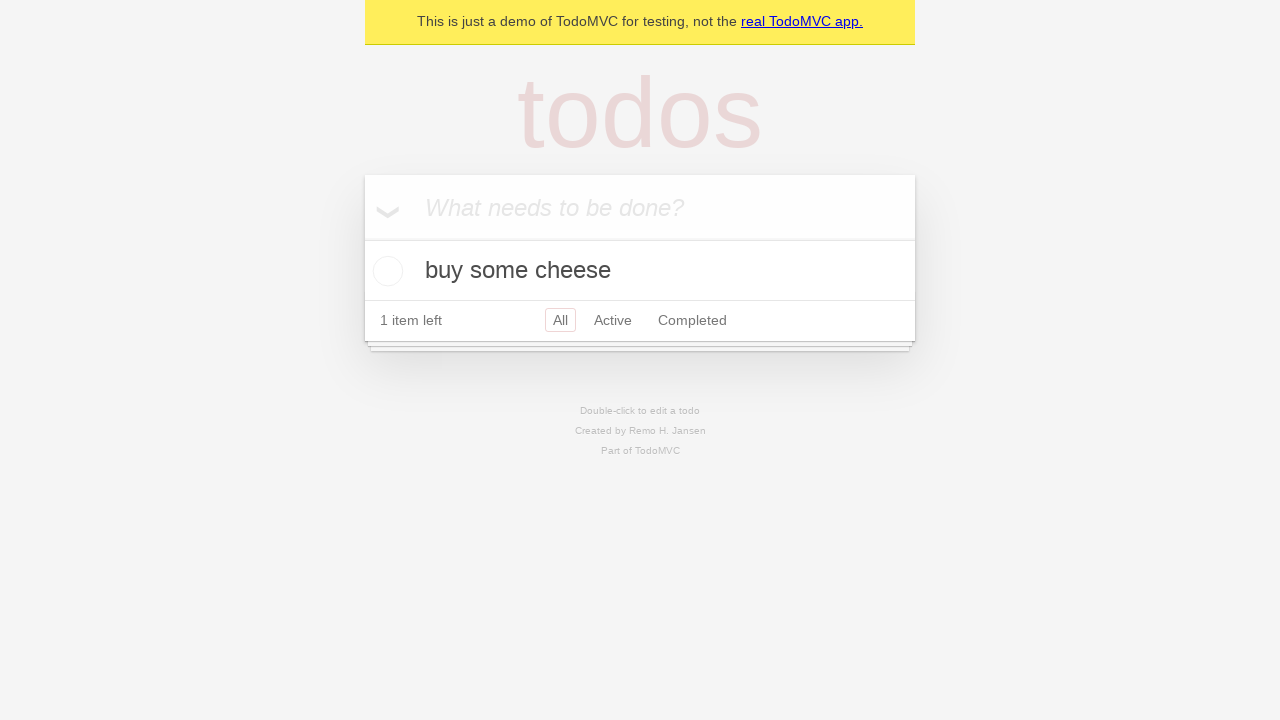

Filled second todo input with 'feed the cat' on internal:attr=[placeholder="What needs to be done?"i]
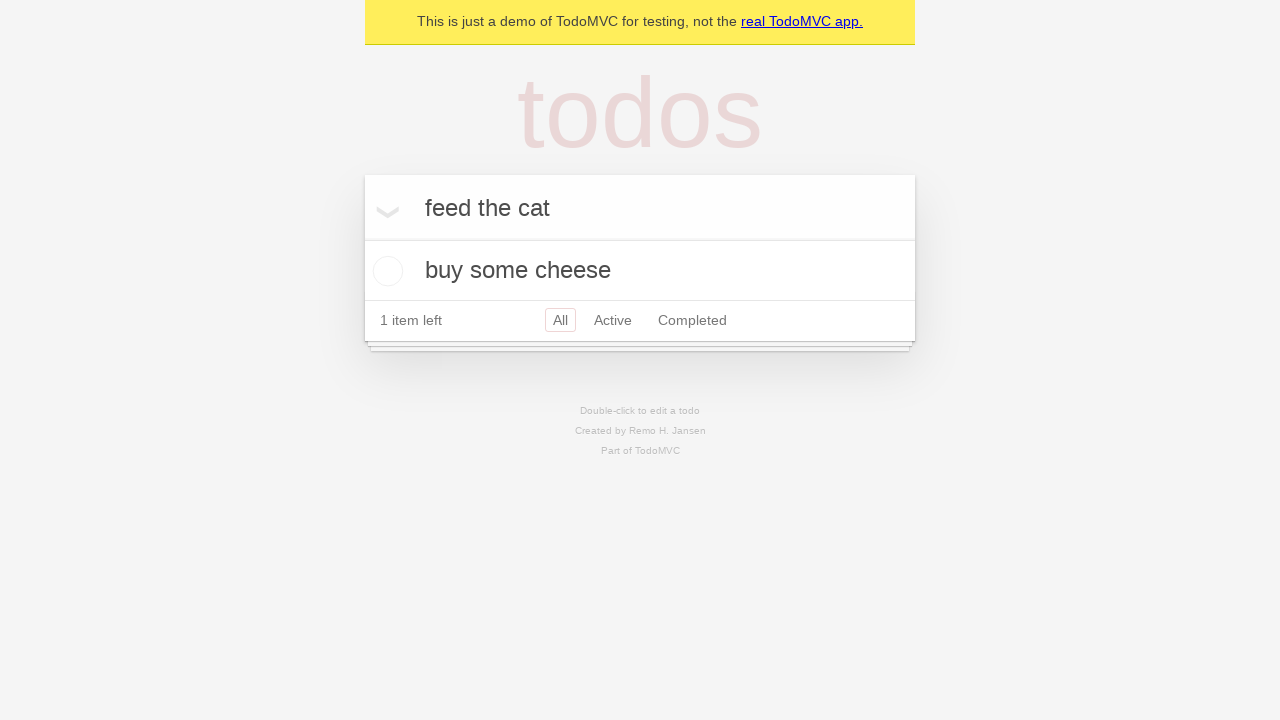

Pressed Enter to create second todo item on internal:attr=[placeholder="What needs to be done?"i]
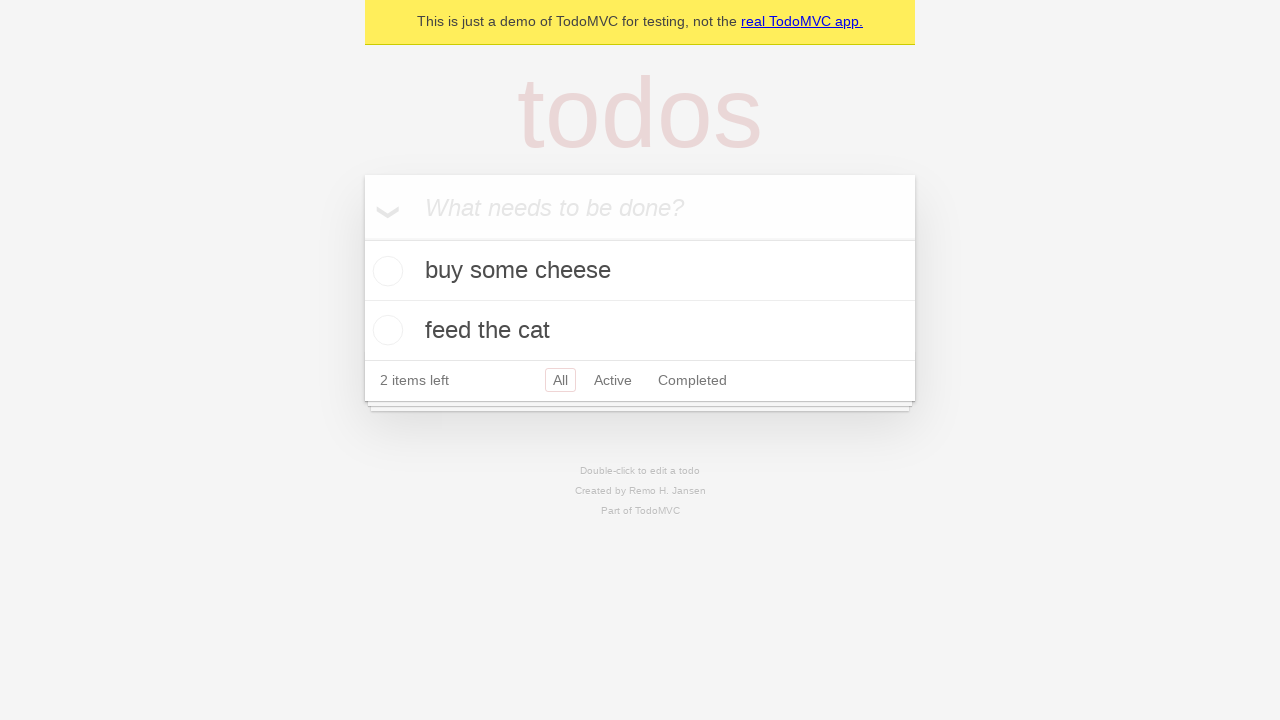

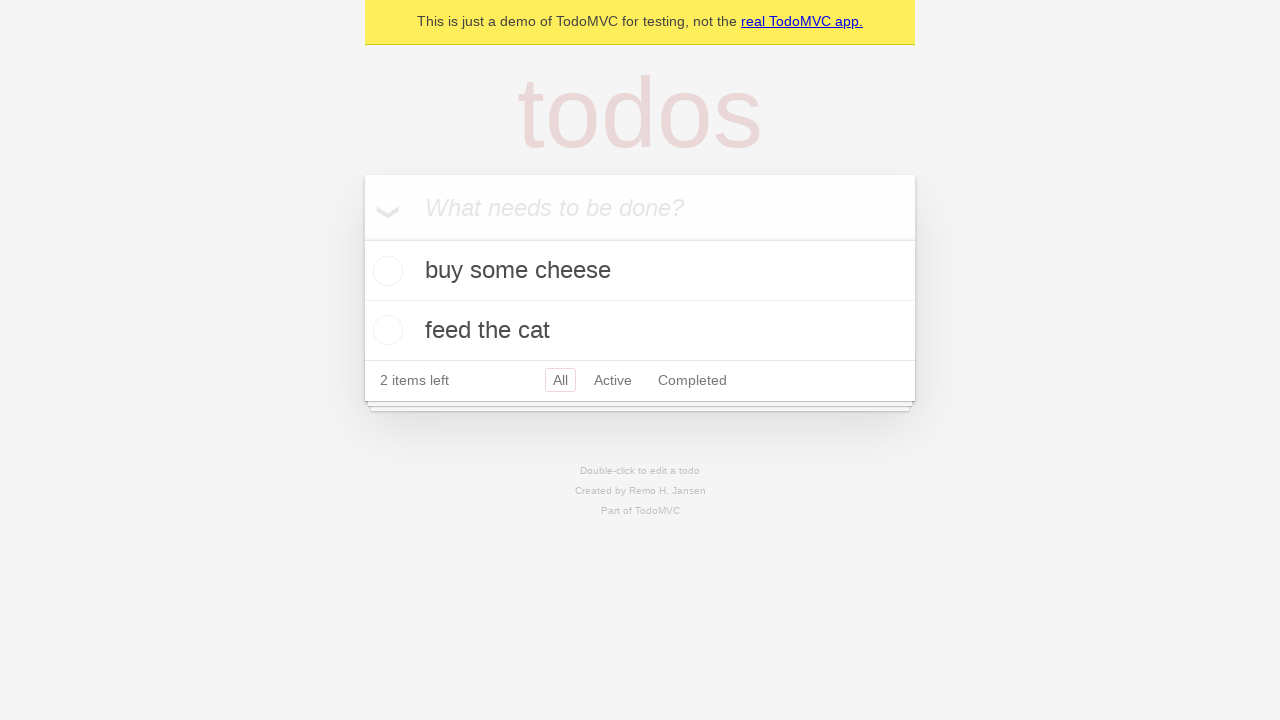